Tests text input functionality by navigating to web form and entering text into an input field

Starting URL: https://bonigarcia.dev/selenium-webdriver-java/

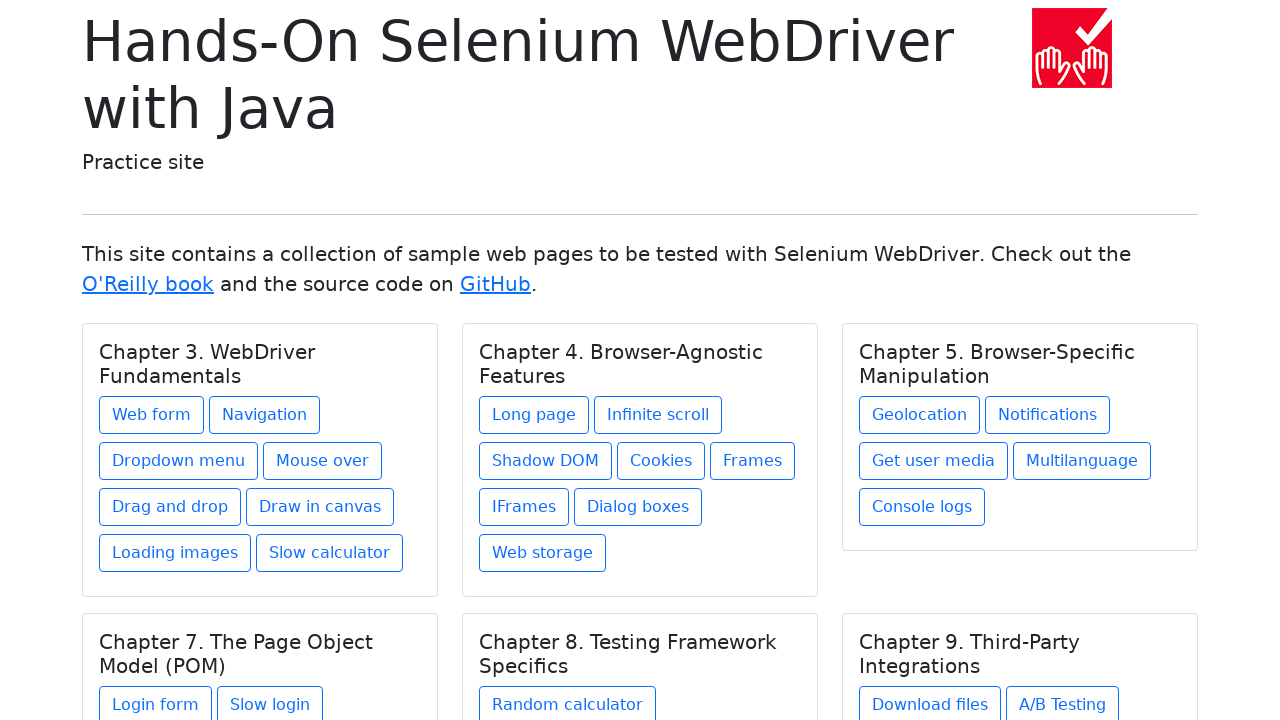

Navigated to starting URL
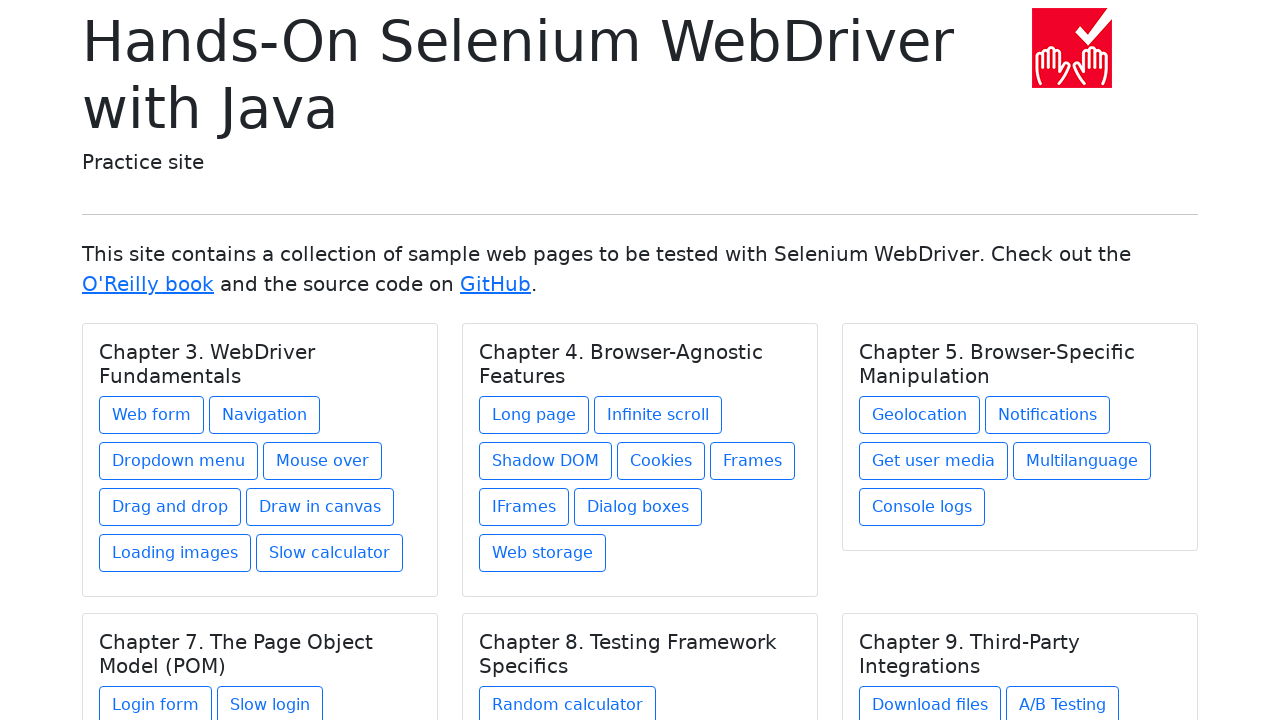

Clicked web form link at (152, 415) on a[href='web-form.html']
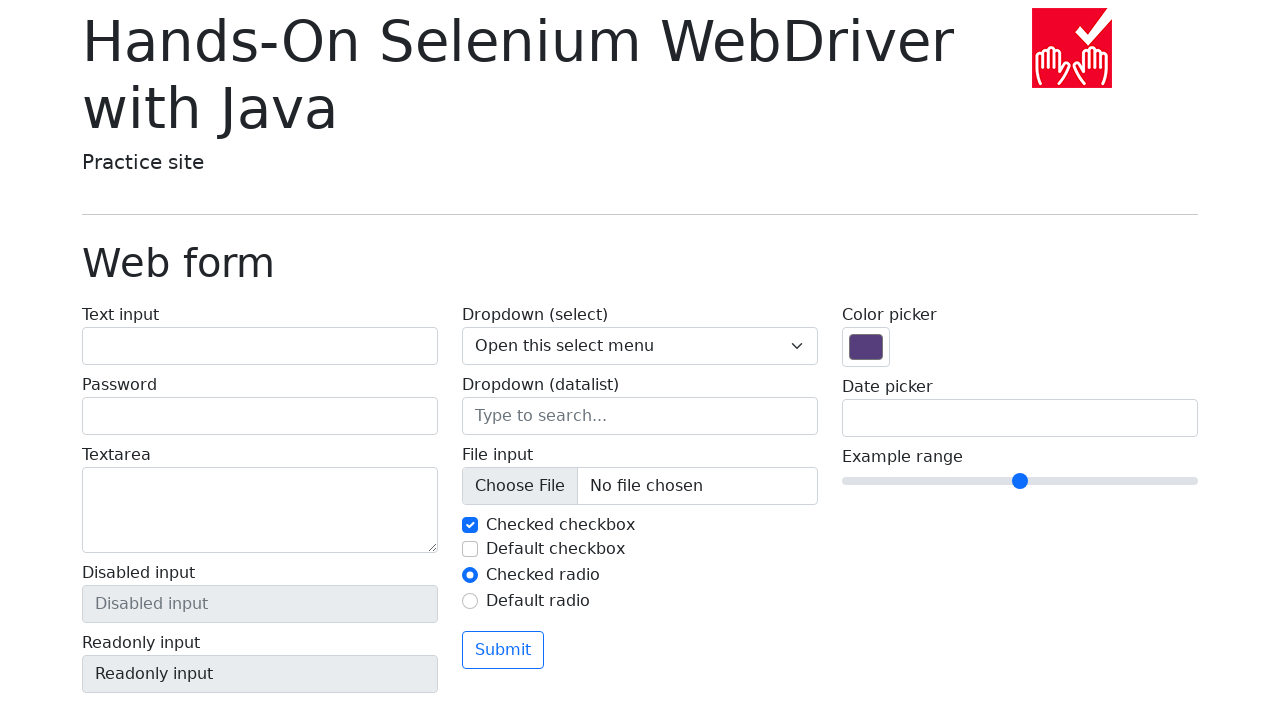

Entered 'test' into text input field on #my-text-id
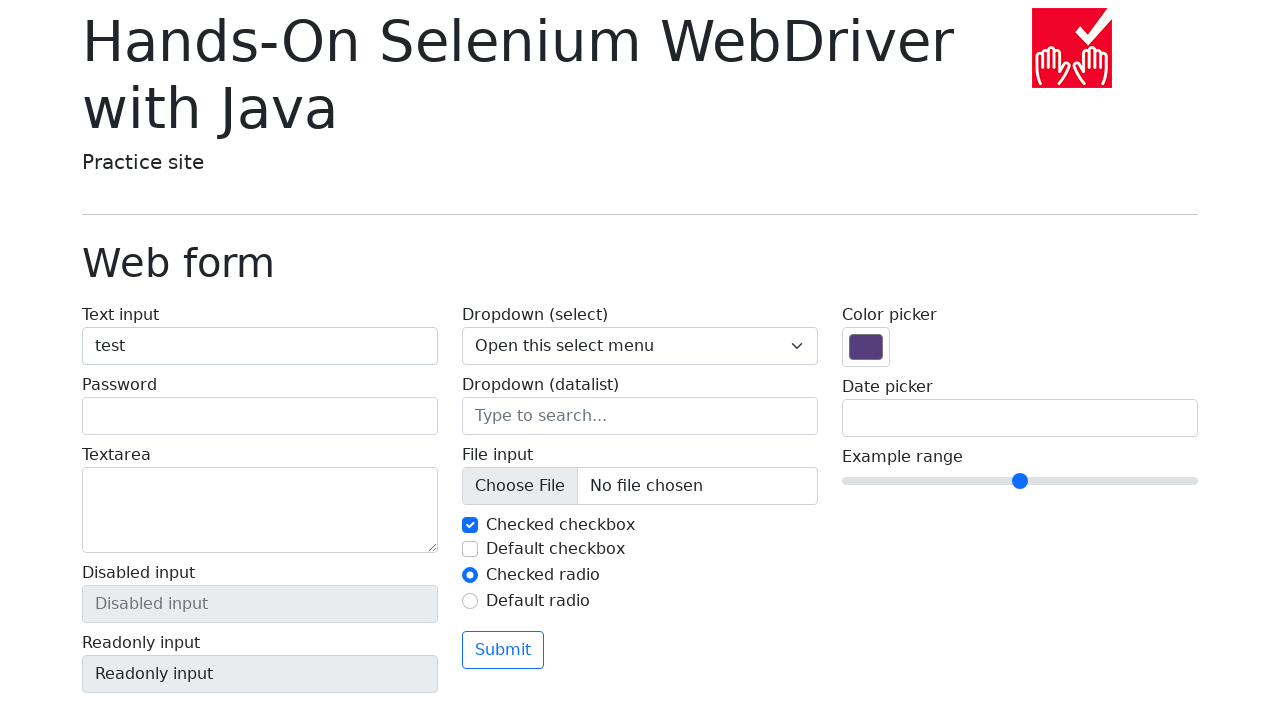

Verified text input value is 'test'
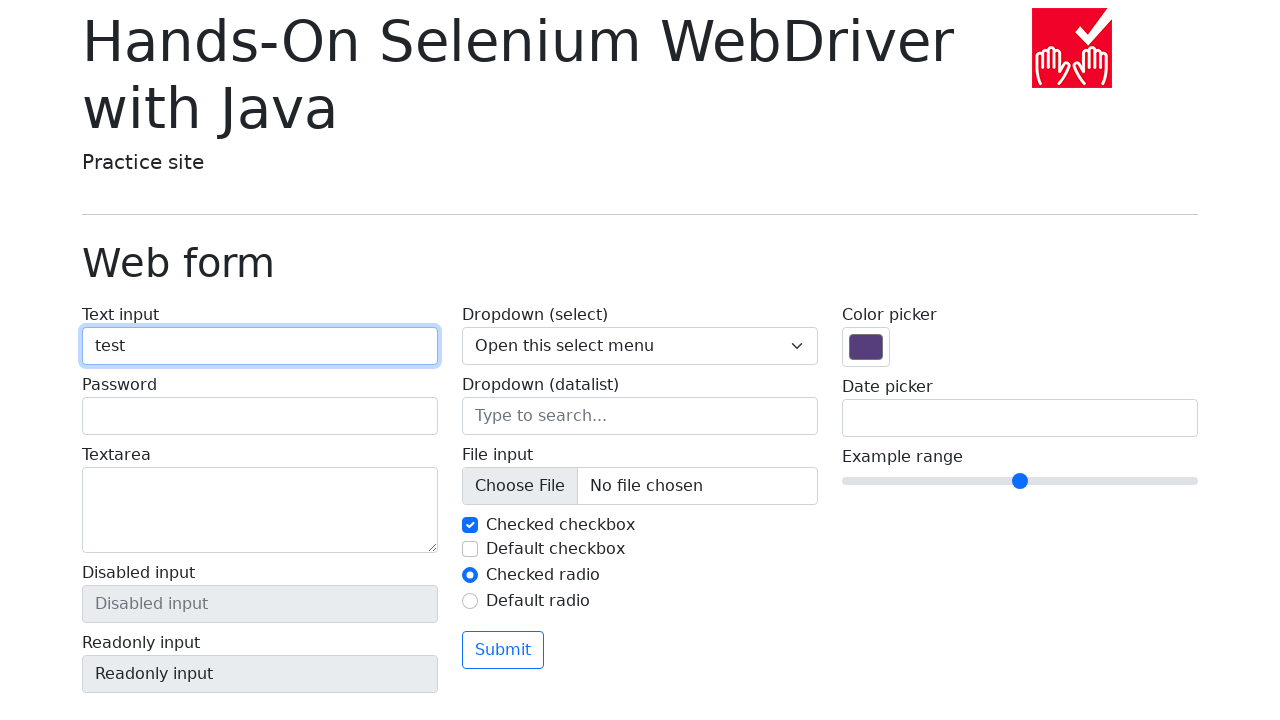

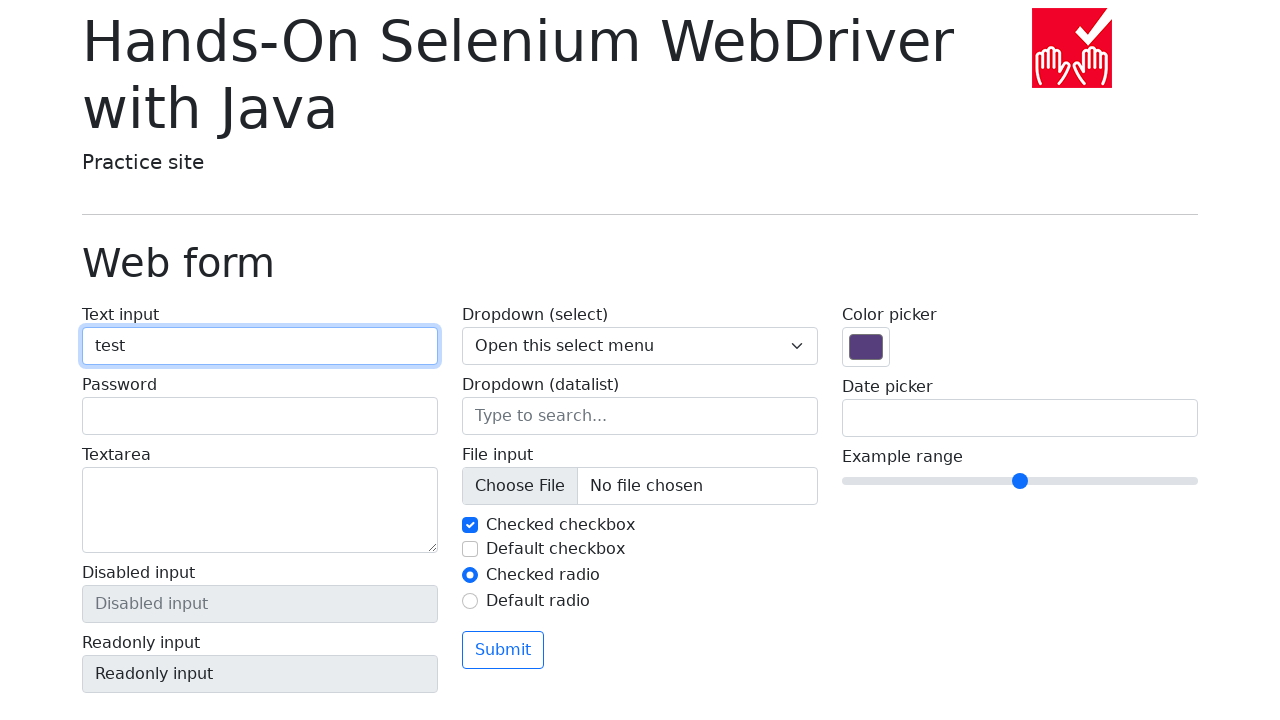